Tests checkbox functionality by locating a checkbox element, verifying its initial state, clicking it, and verifying the state changes after clicking.

Starting URL: https://practice.cydeo.com/checkboxes

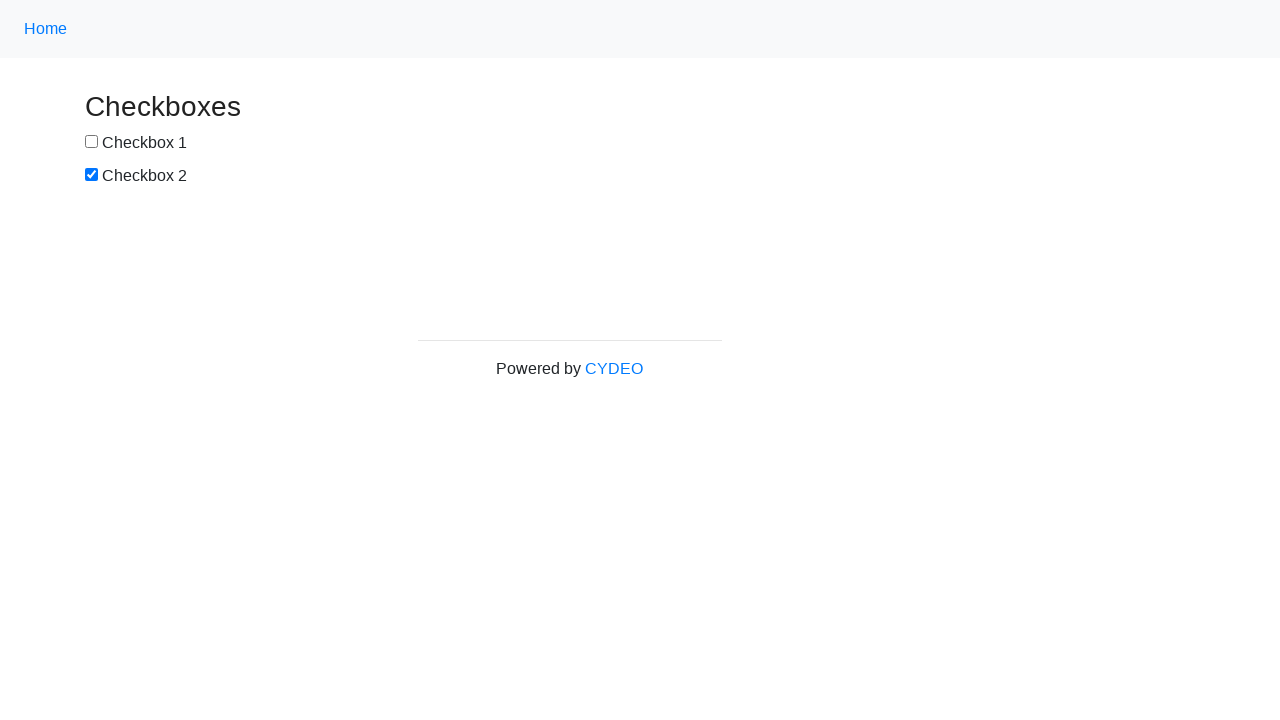

Located checkbox element with id 'box1'
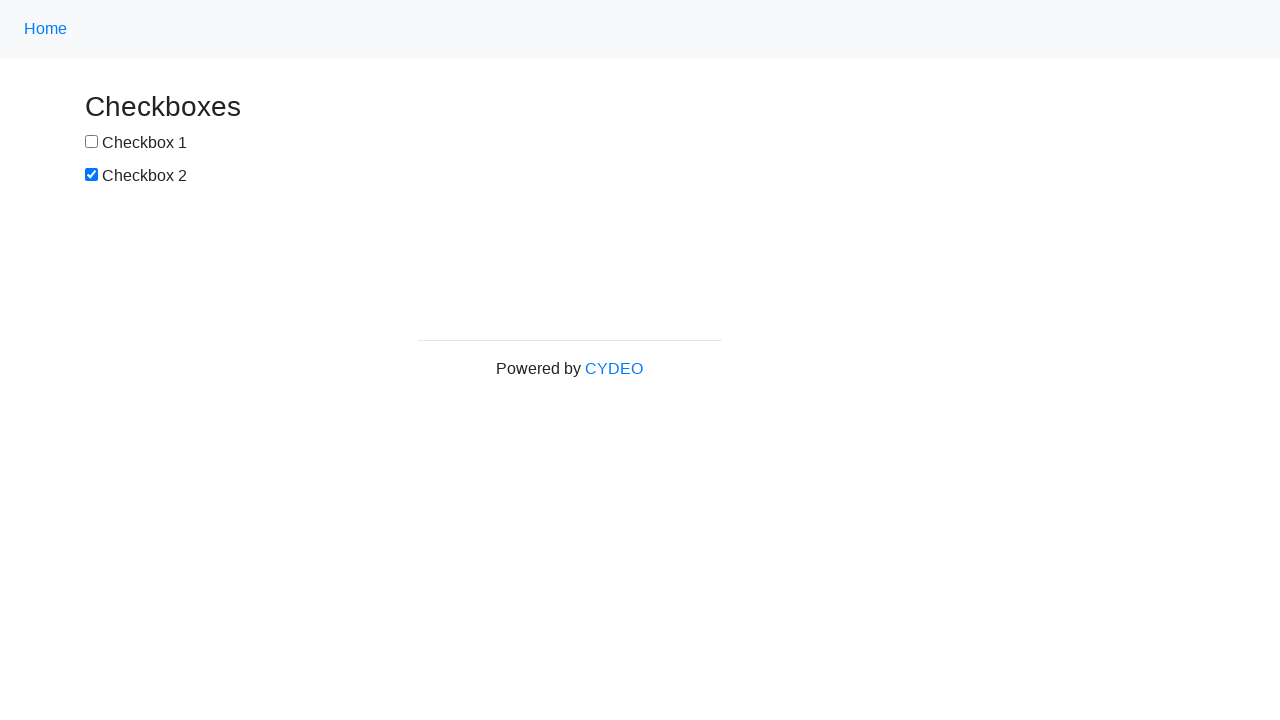

Verified initial checkbox state: False
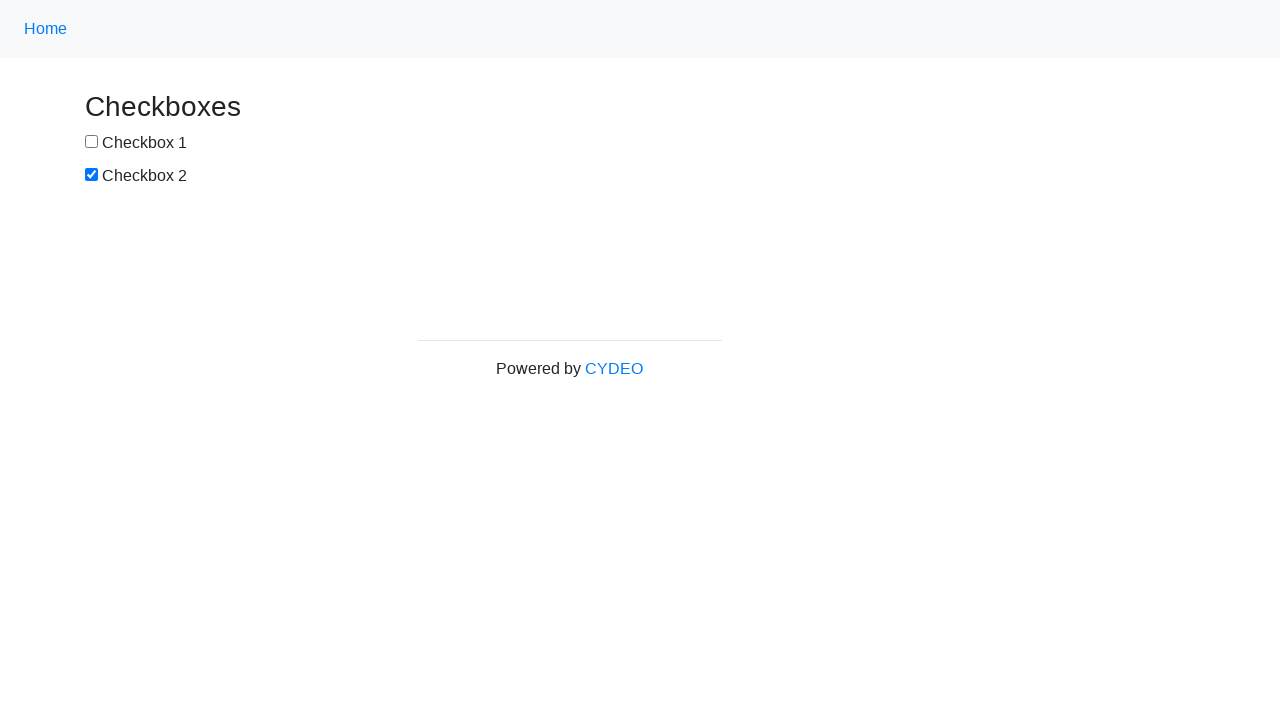

Clicked checkbox to toggle its state at (92, 142) on #box1
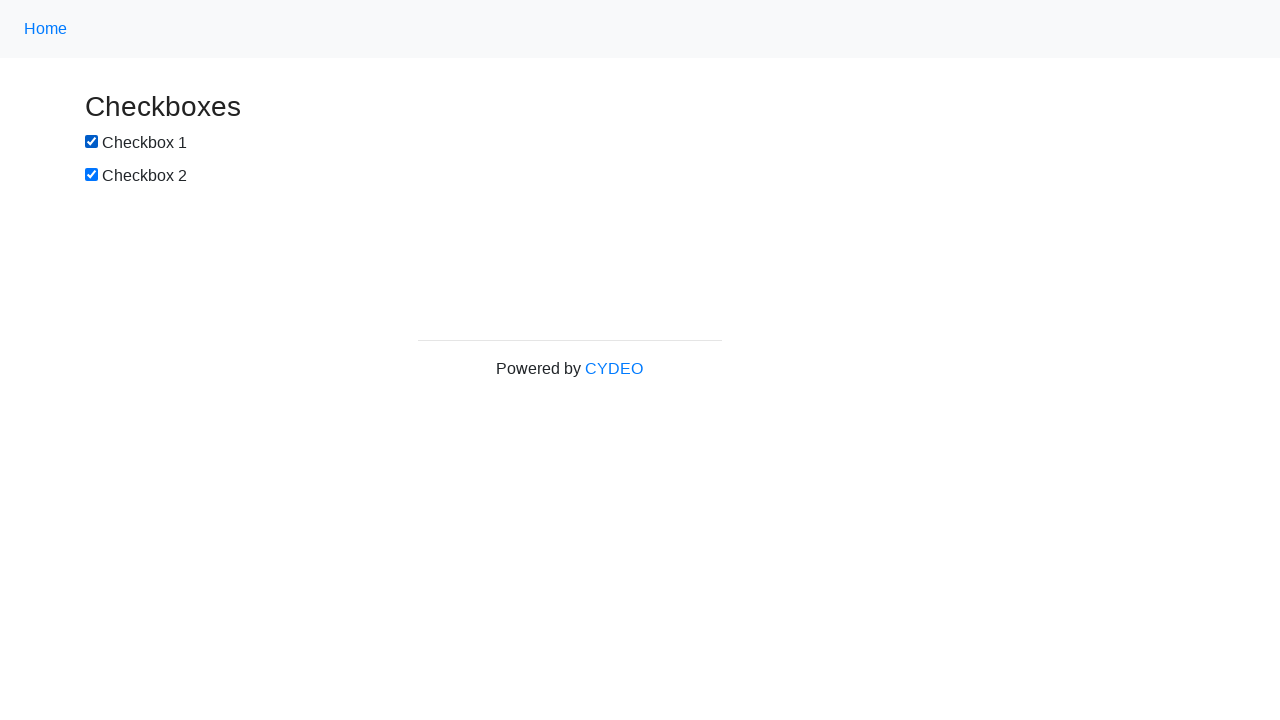

Verified checkbox state after clicking: True
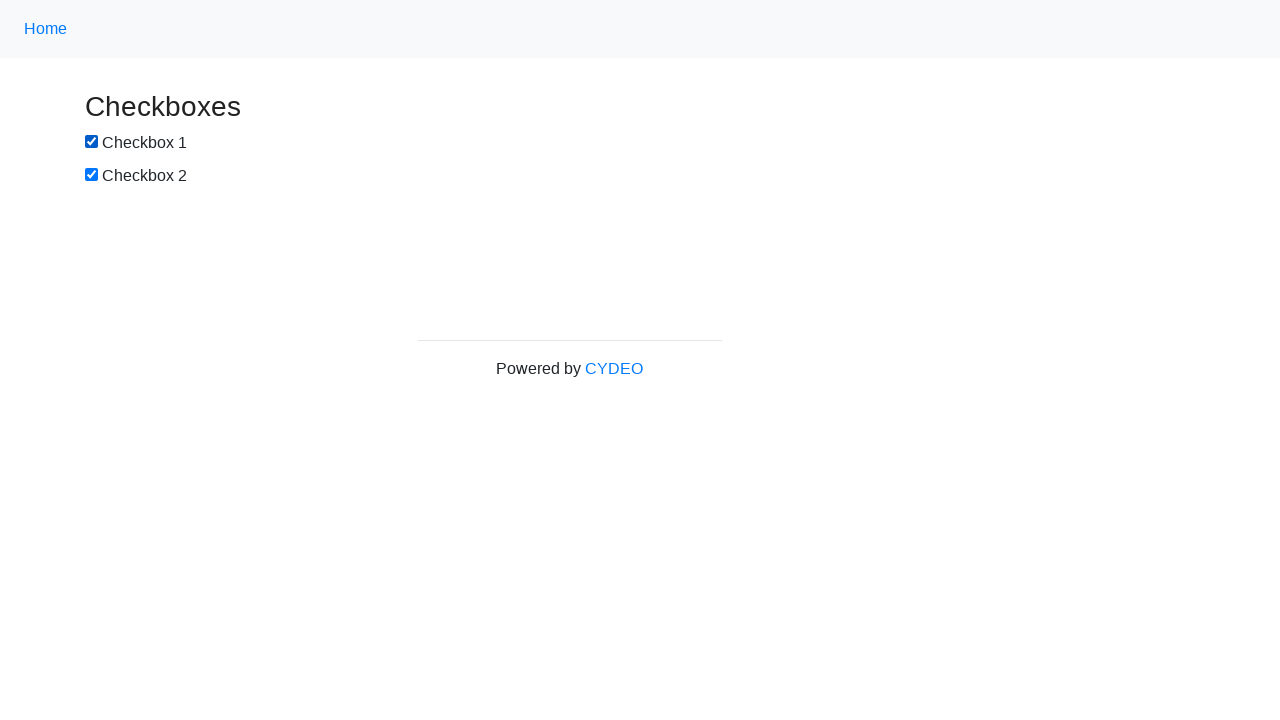

Verified checkbox is enabled: True
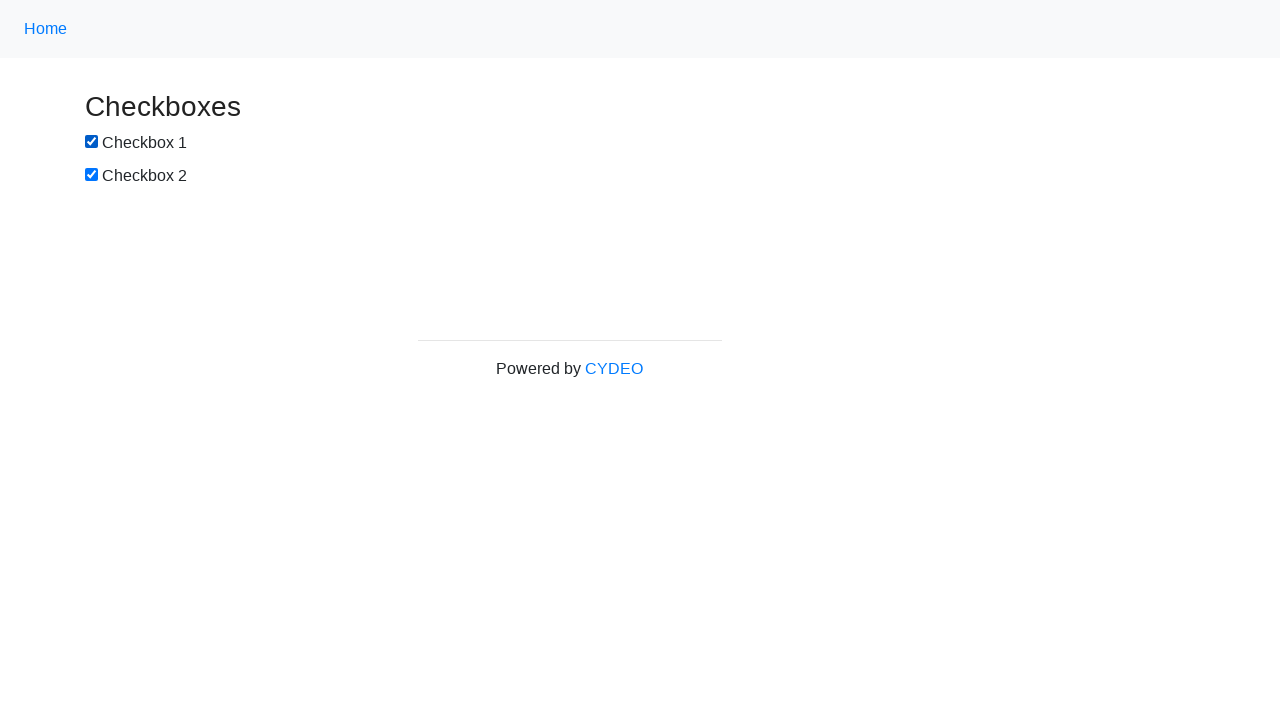

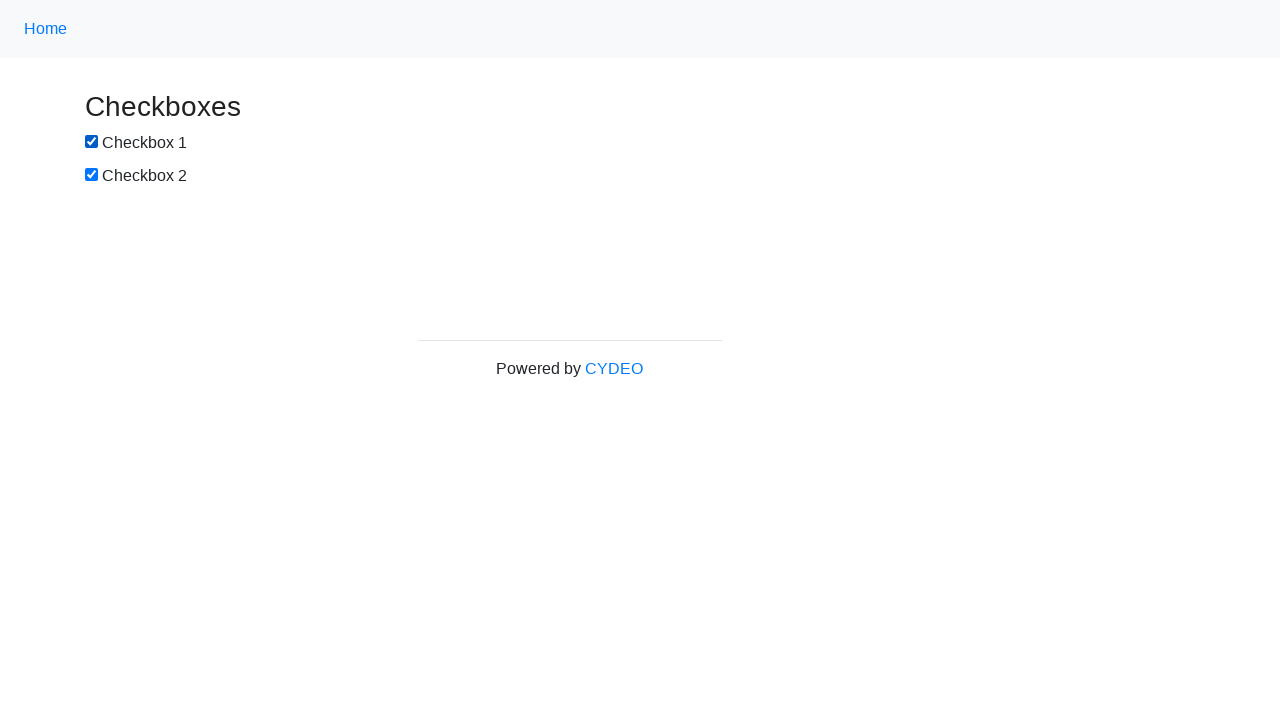